Tests child window handling by clicking a link that opens a new page and verifying content in the new window

Starting URL: https://rahulshettyacademy.com/loginpagePractise/

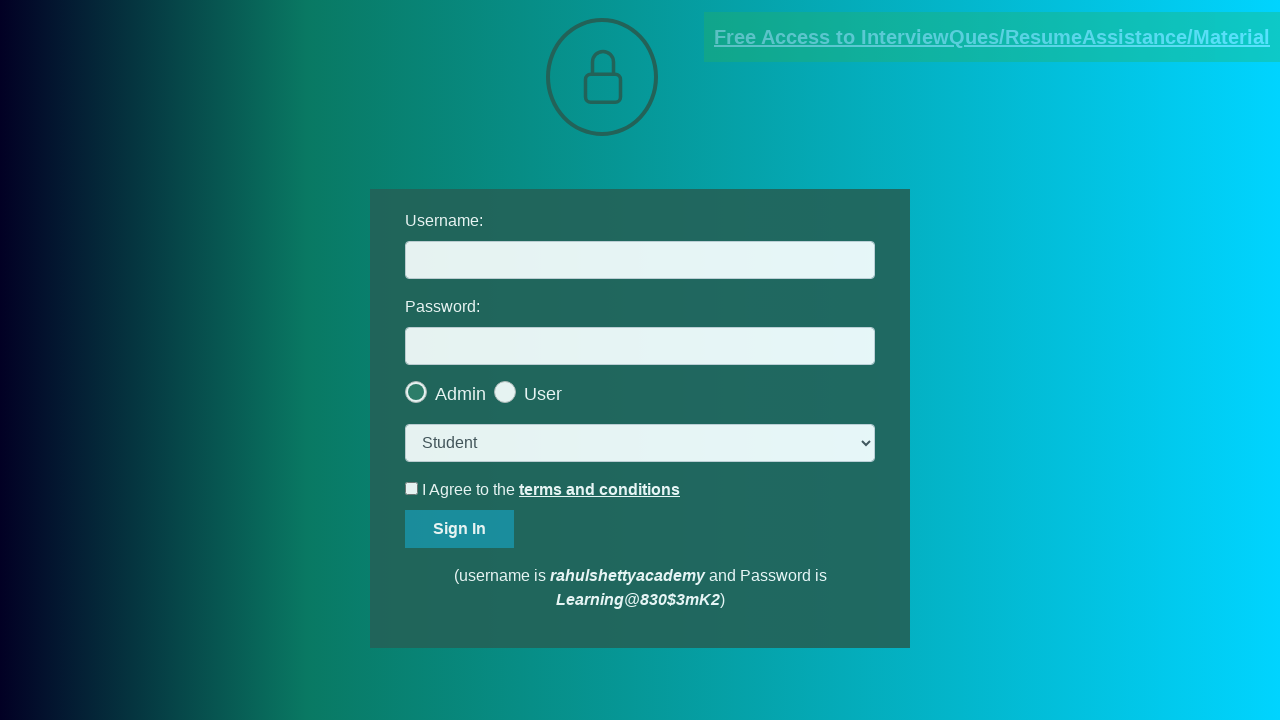

Located the documents request link
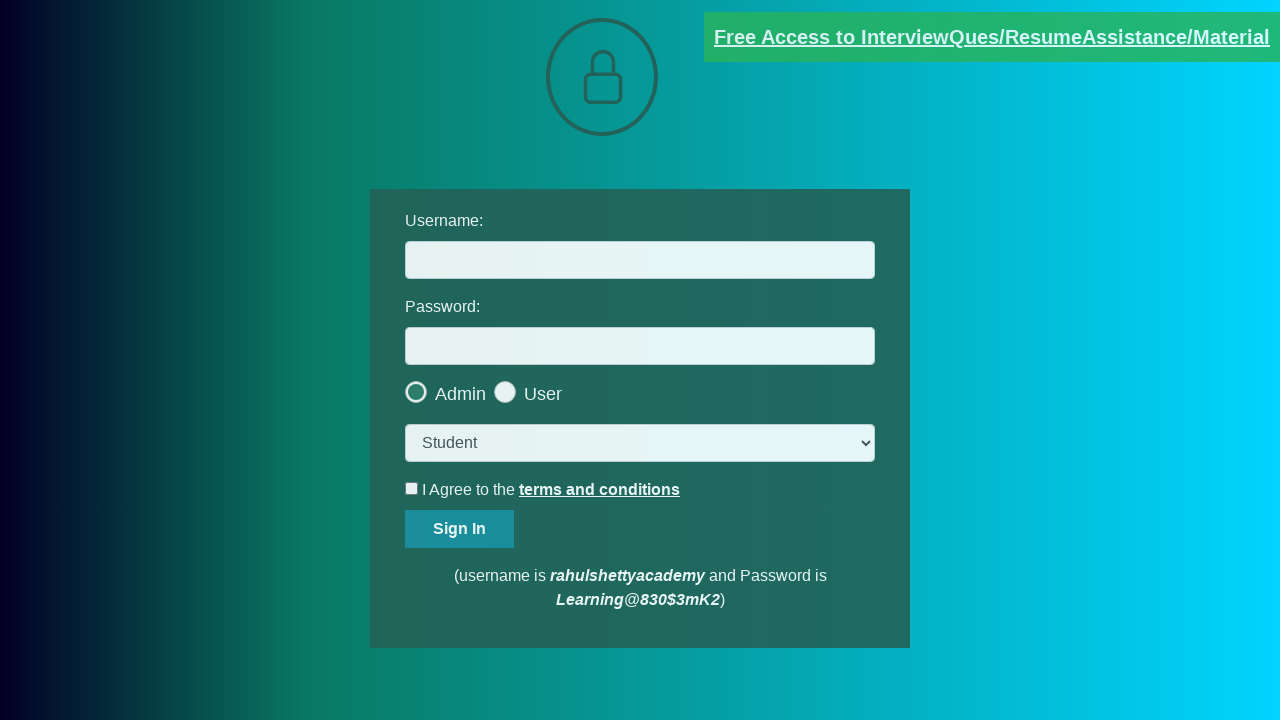

Clicked documents request link to open new child window at (992, 37) on [href*='documents-request']
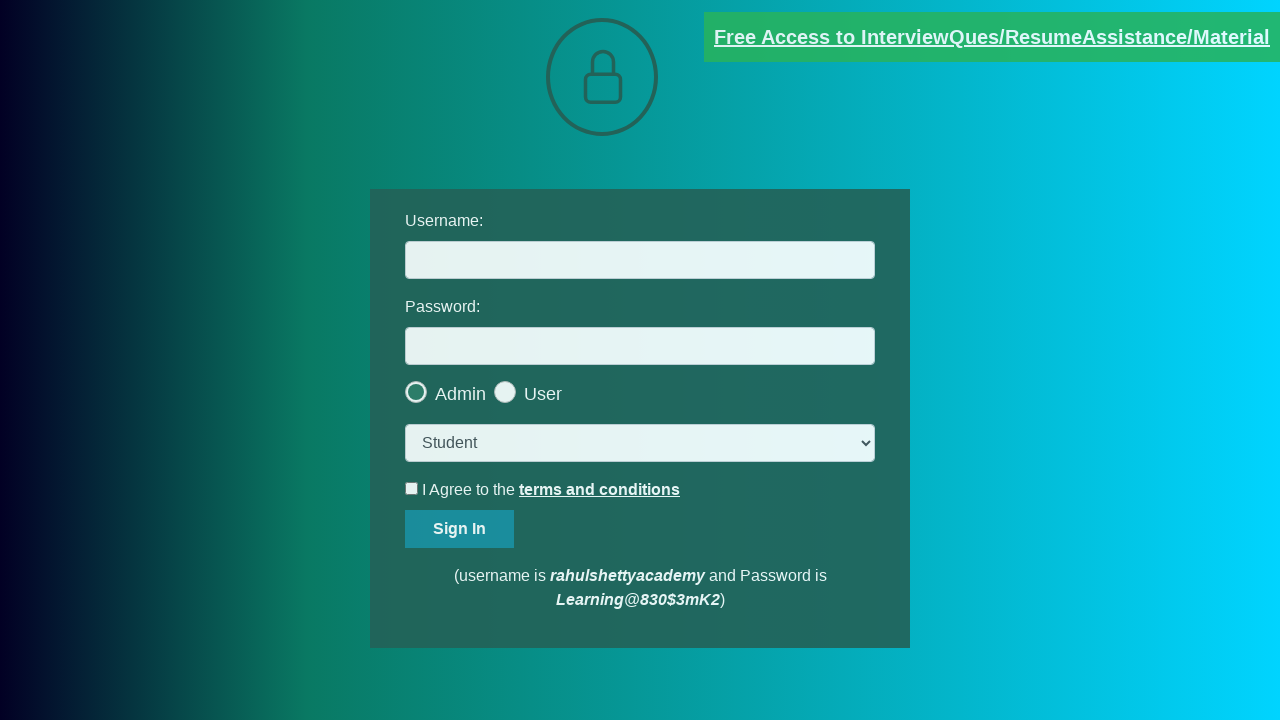

New child window opened and captured
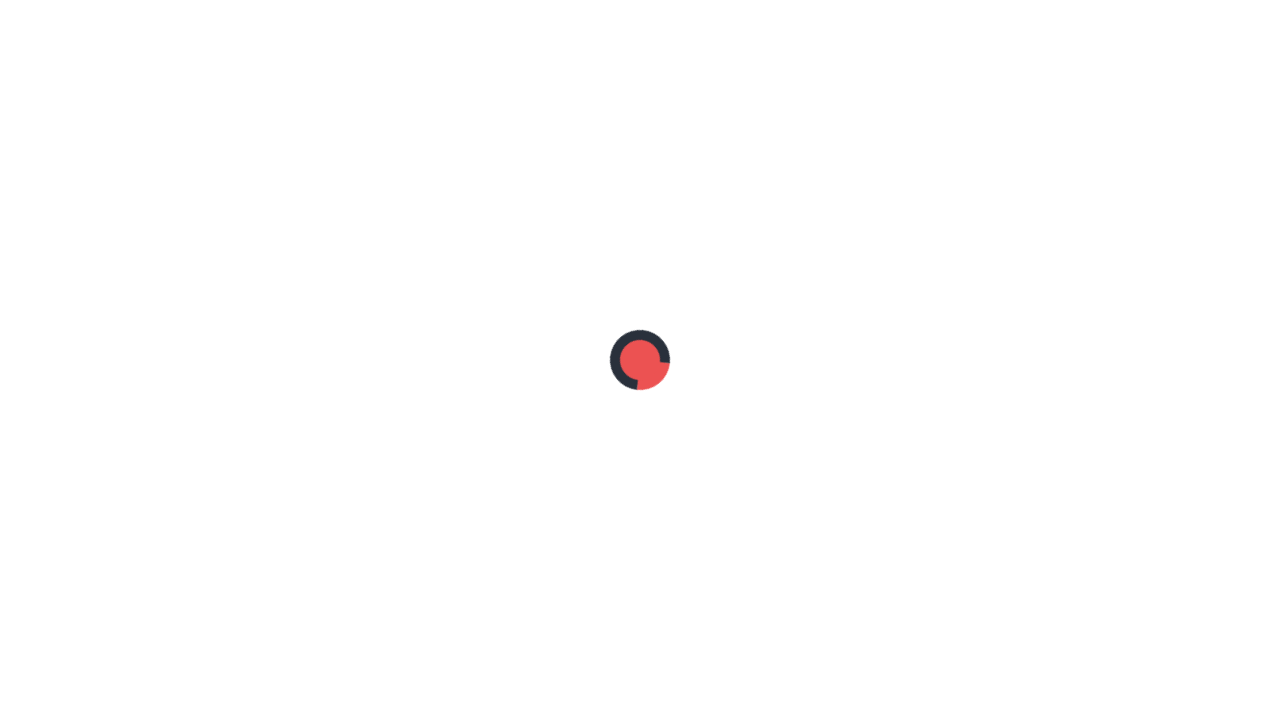

Red text element loaded in child window
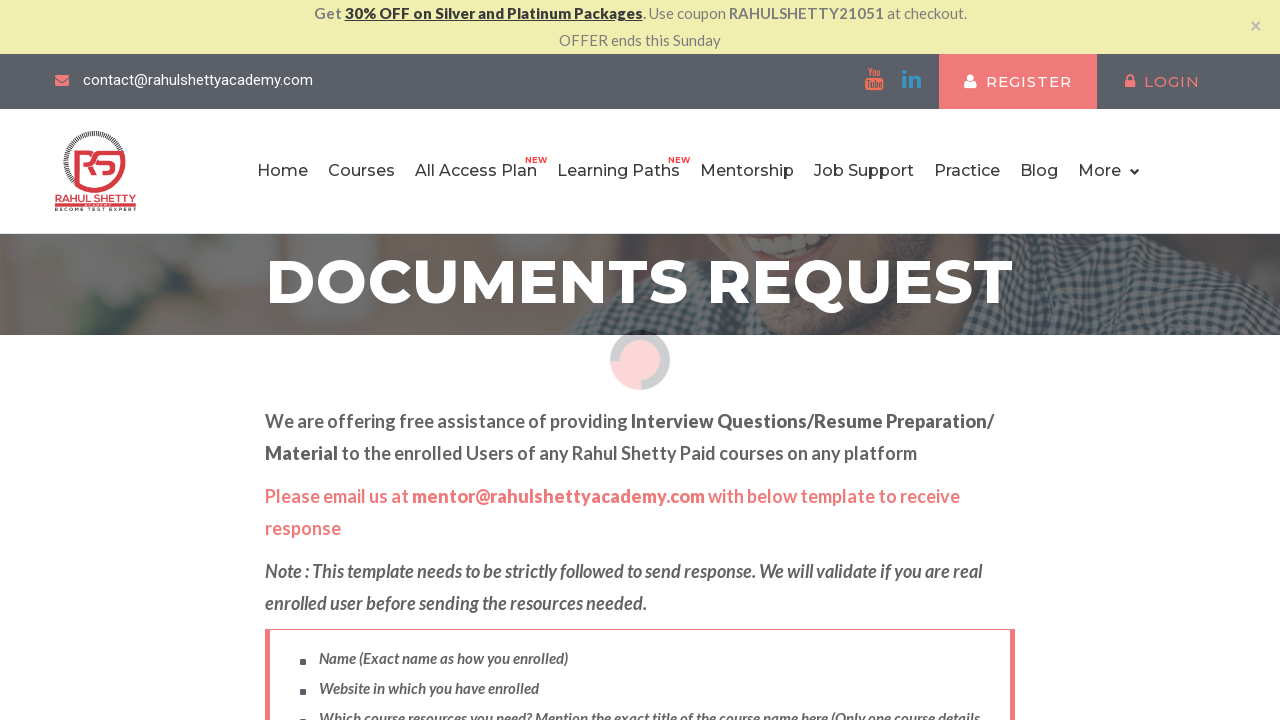

Extracted red text element content: Please email us at mentor@rahulshettyacademy.com with below template to receive response 
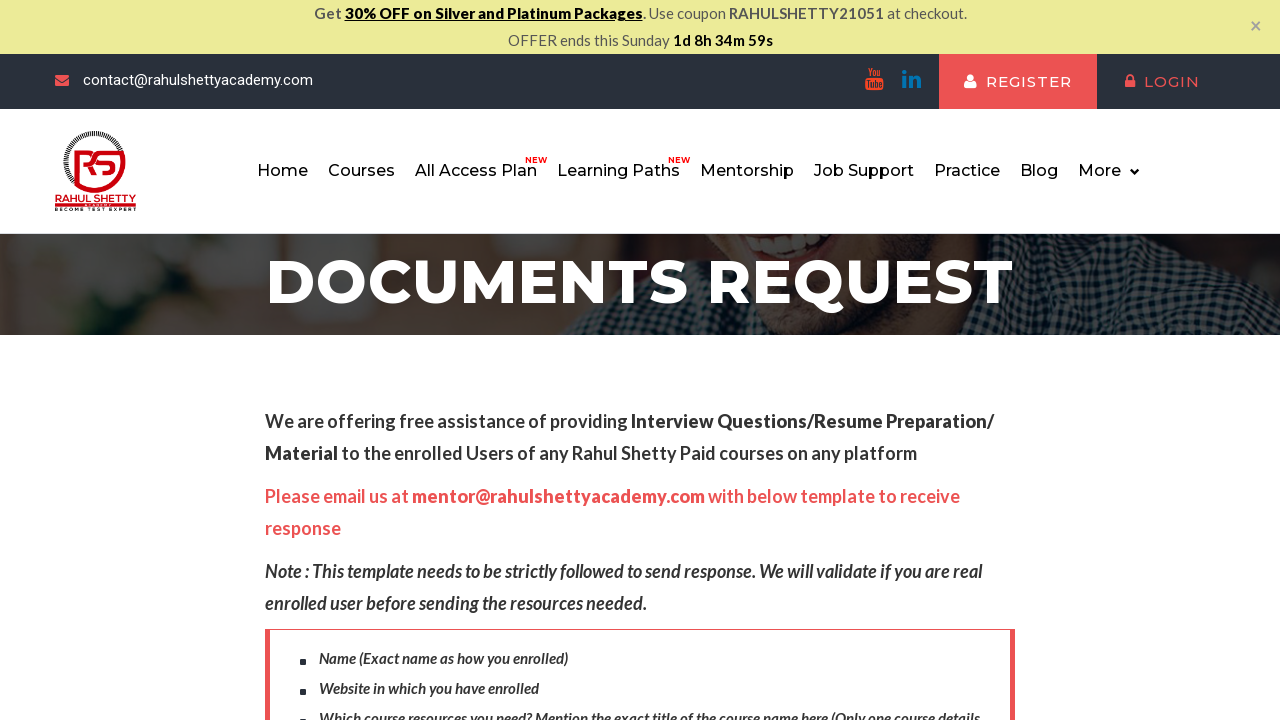

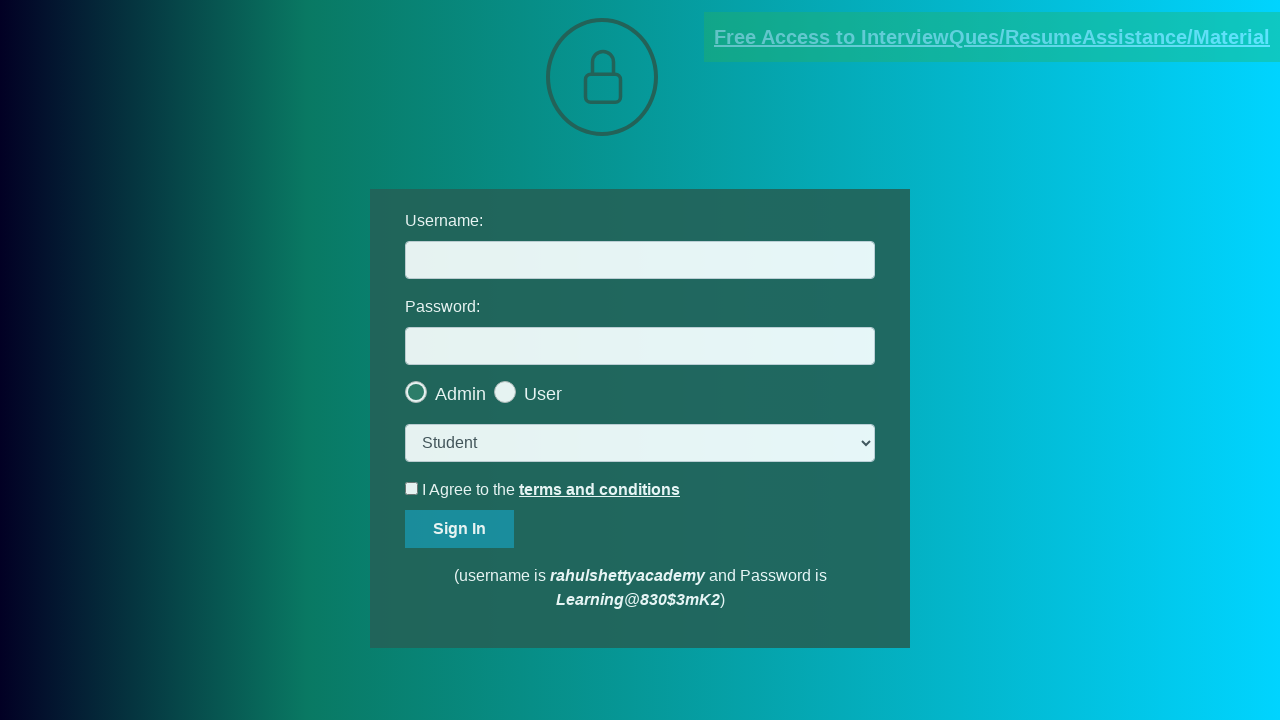